Tests registration form validation by submitting empty fields and verifying all required field error messages are displayed

Starting URL: https://alada.vn/tai-khoan/dang-ky.html

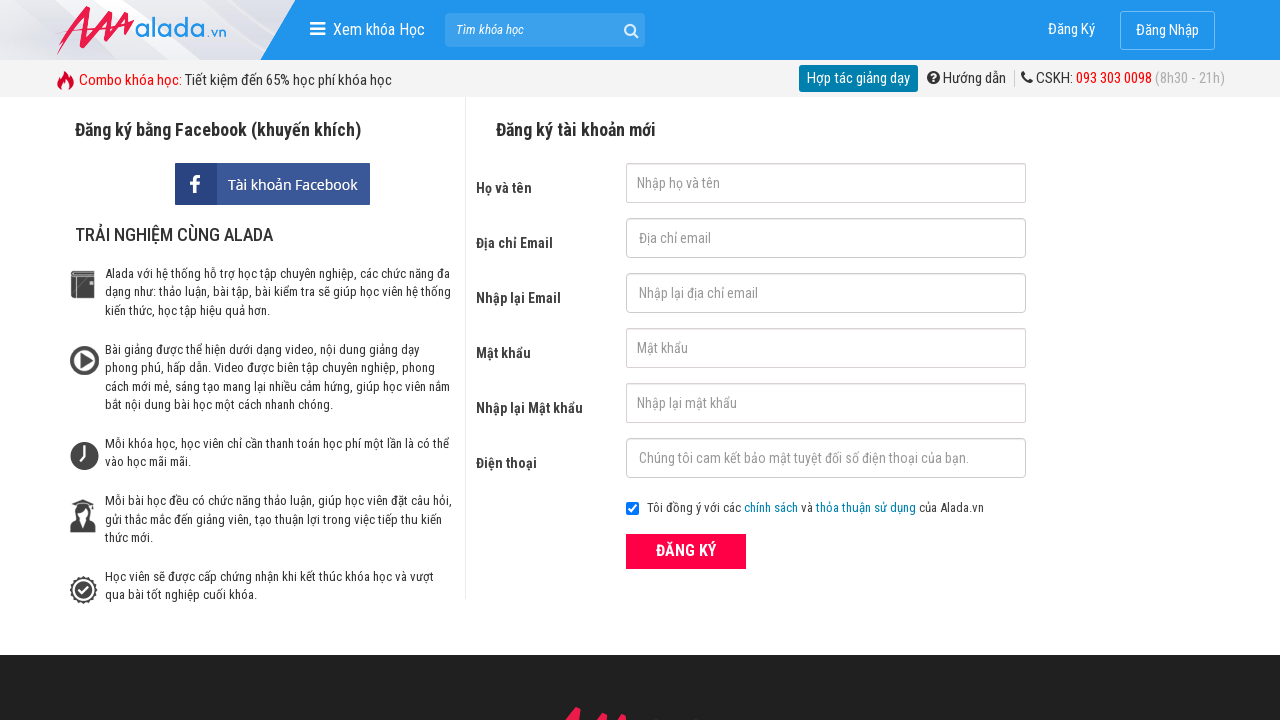

Cleared first name field on #txtFirstname
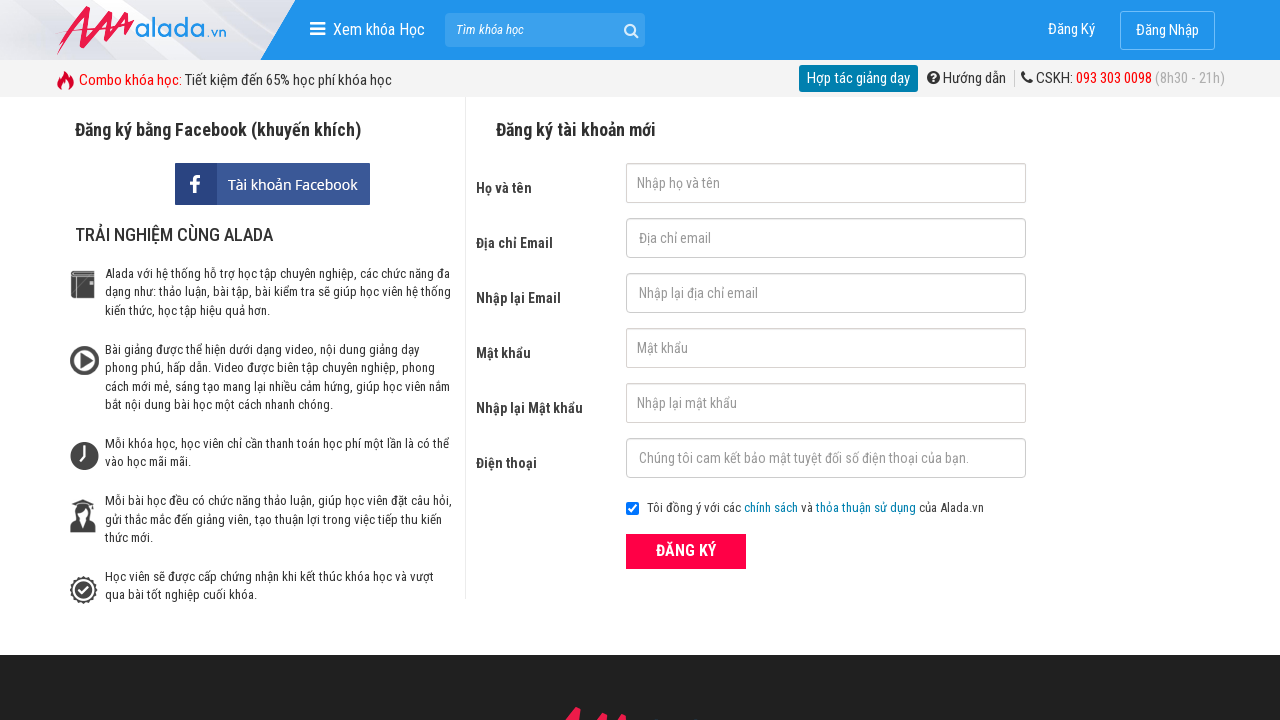

Cleared email field on #txtEmail
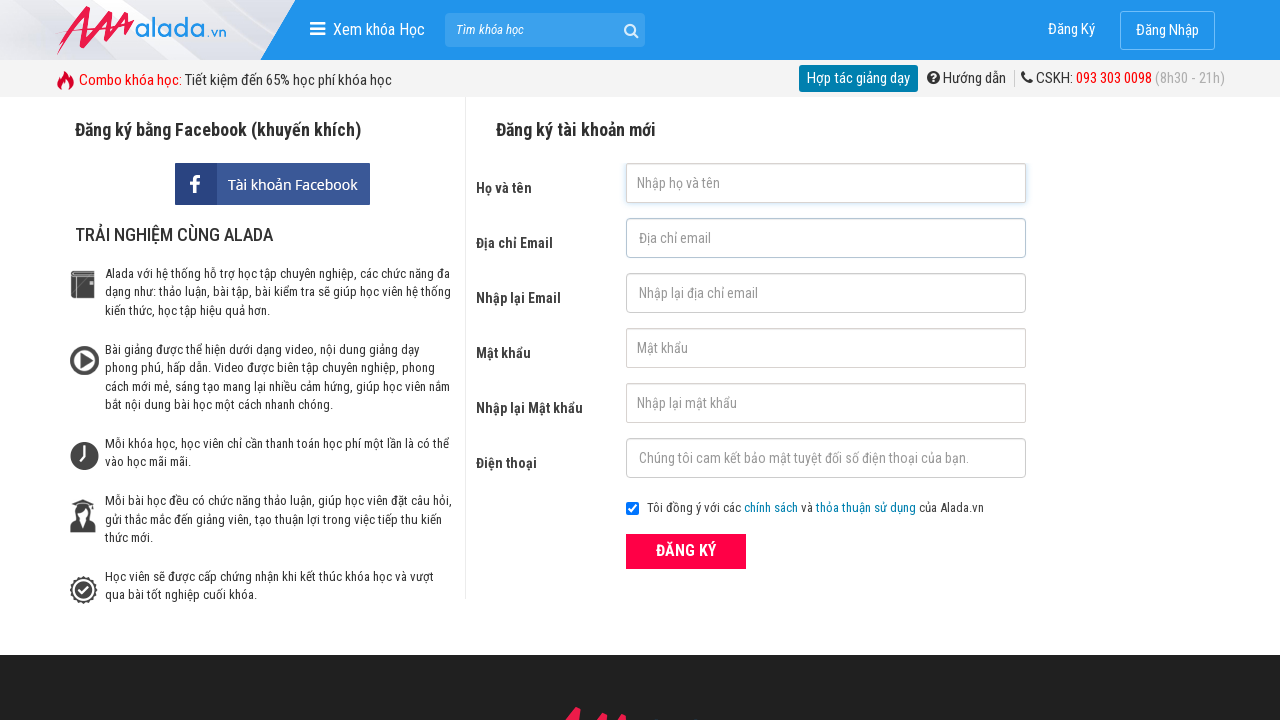

Cleared confirm email field on #txtCEmail
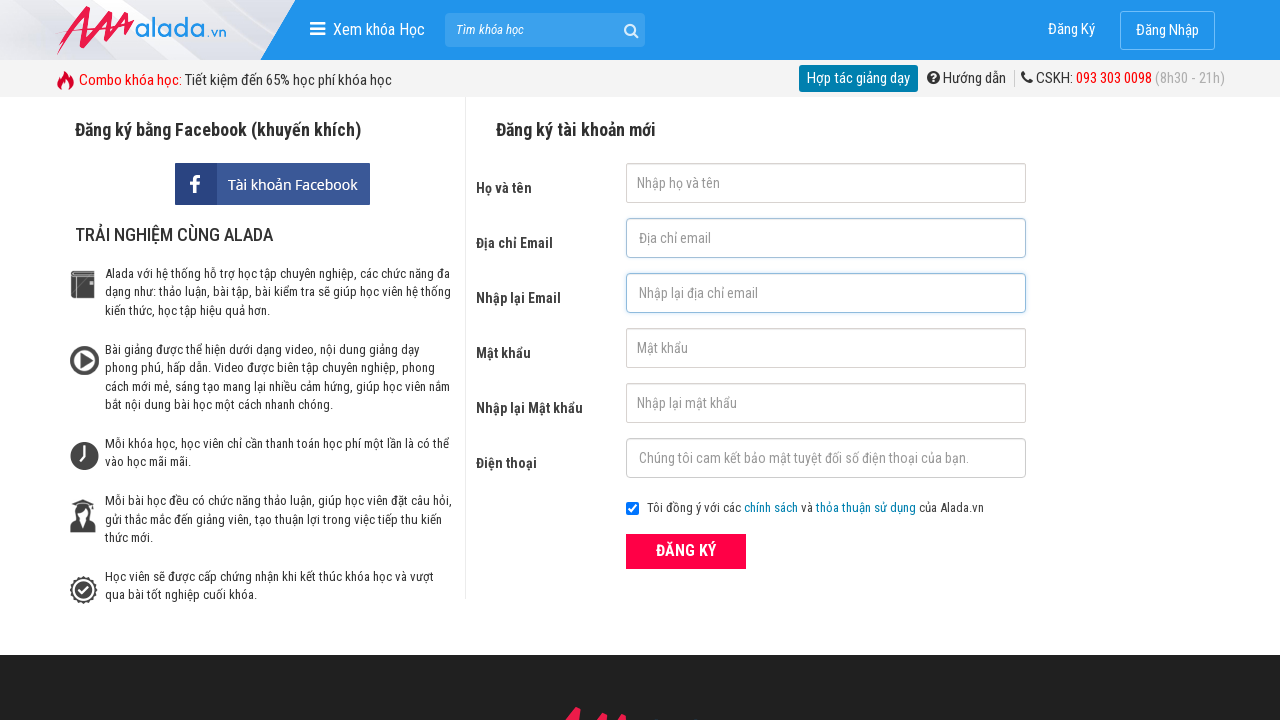

Cleared password field on #txtPassword
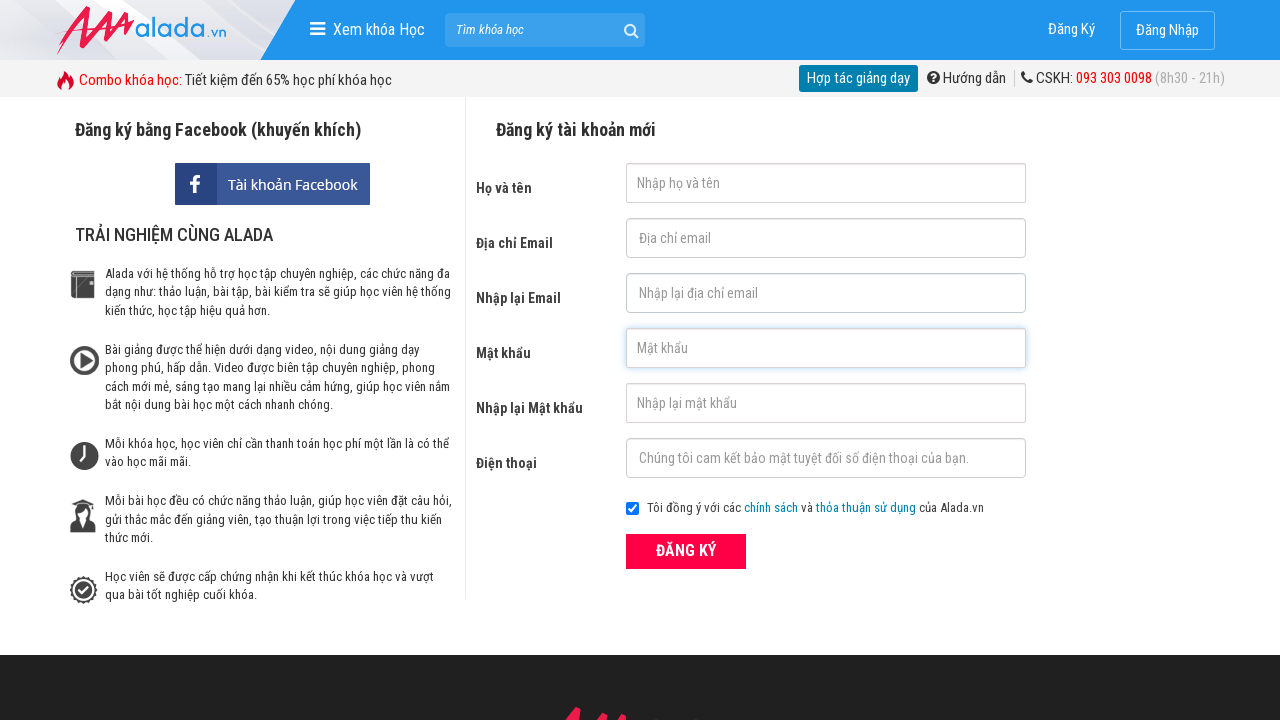

Cleared confirm password field on #txtCPassword
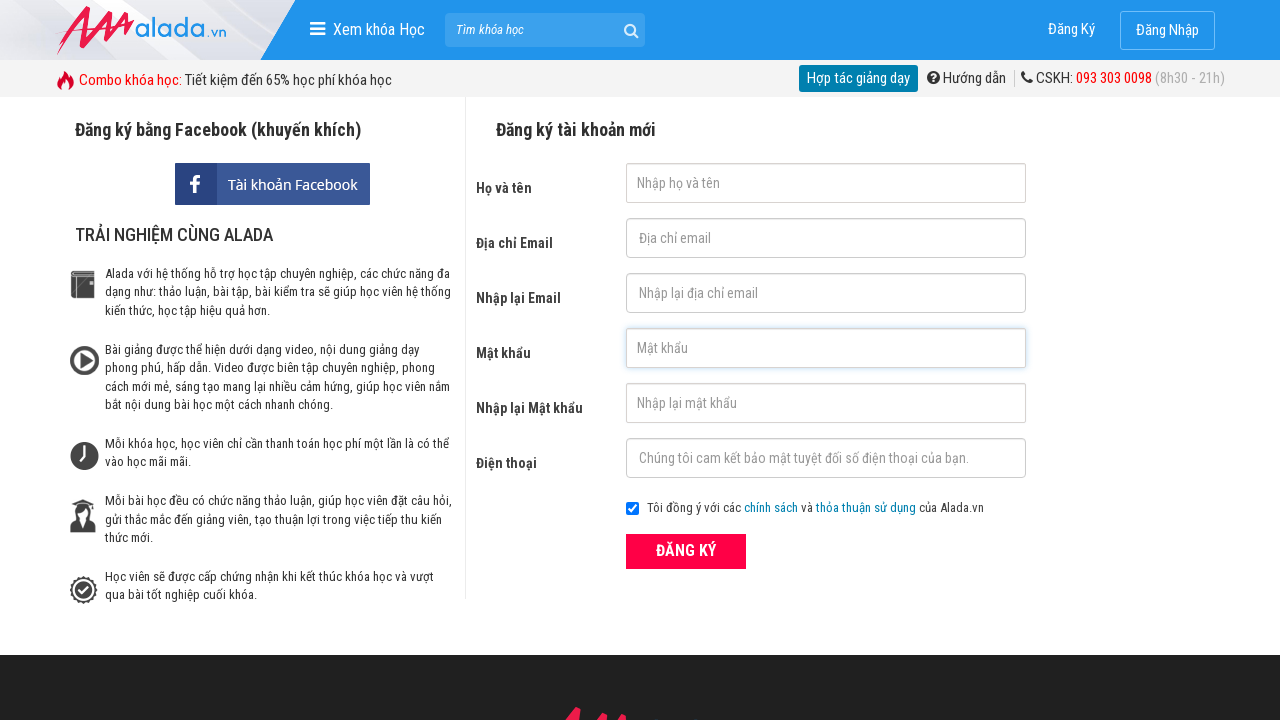

Cleared phone field on #txtPhone
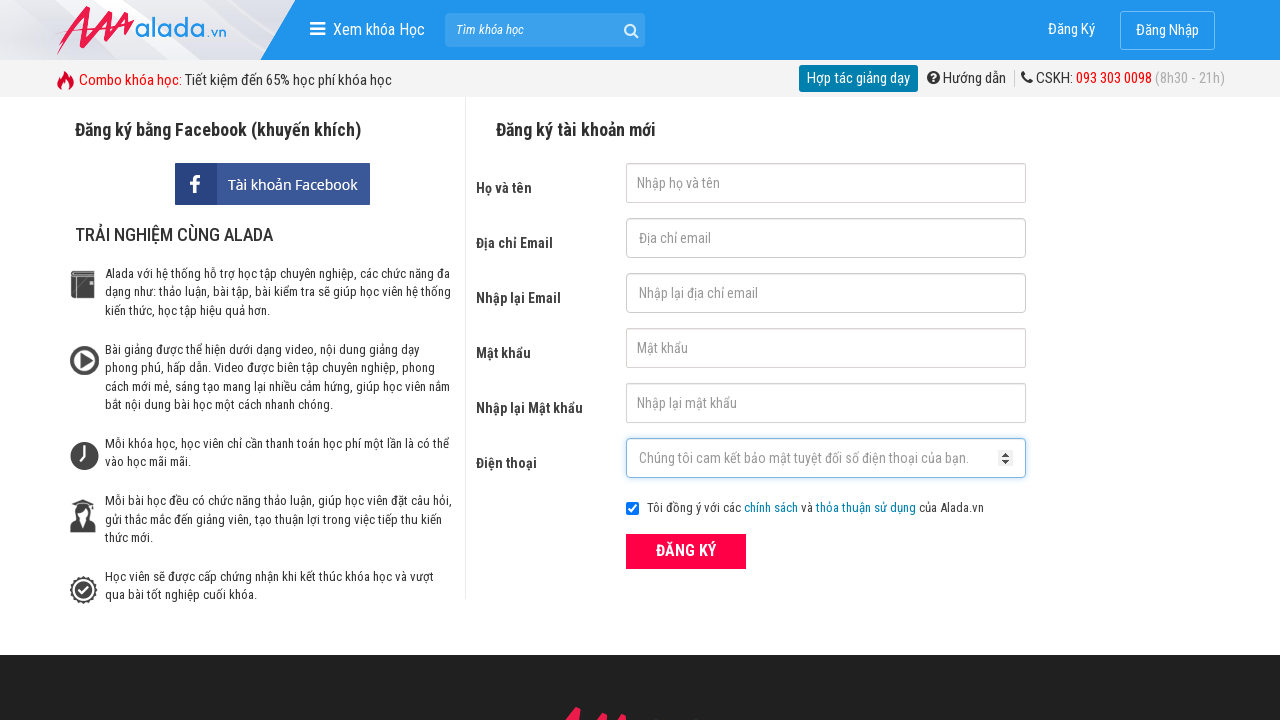

Clicked ĐĂNG KÝ (register) submit button at (686, 551) on xpath=//button[text()='ĐĂNG KÝ' and @type = 'submit']
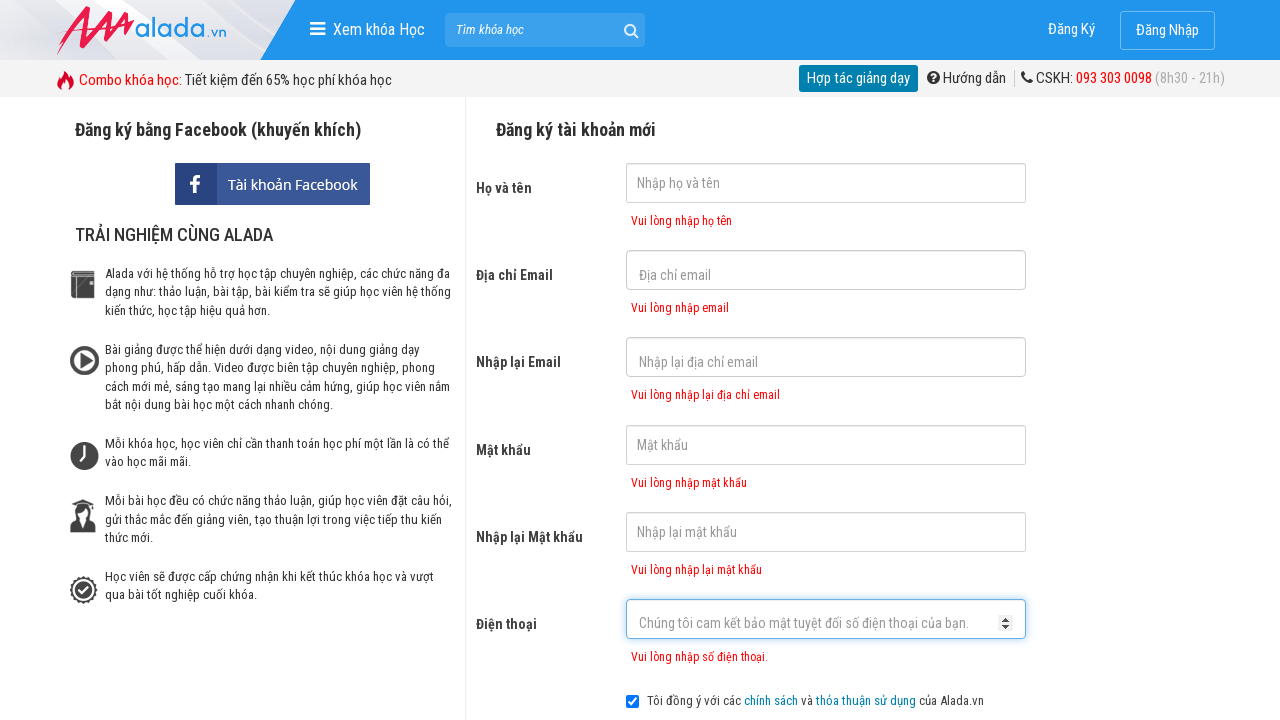

First name error message appeared
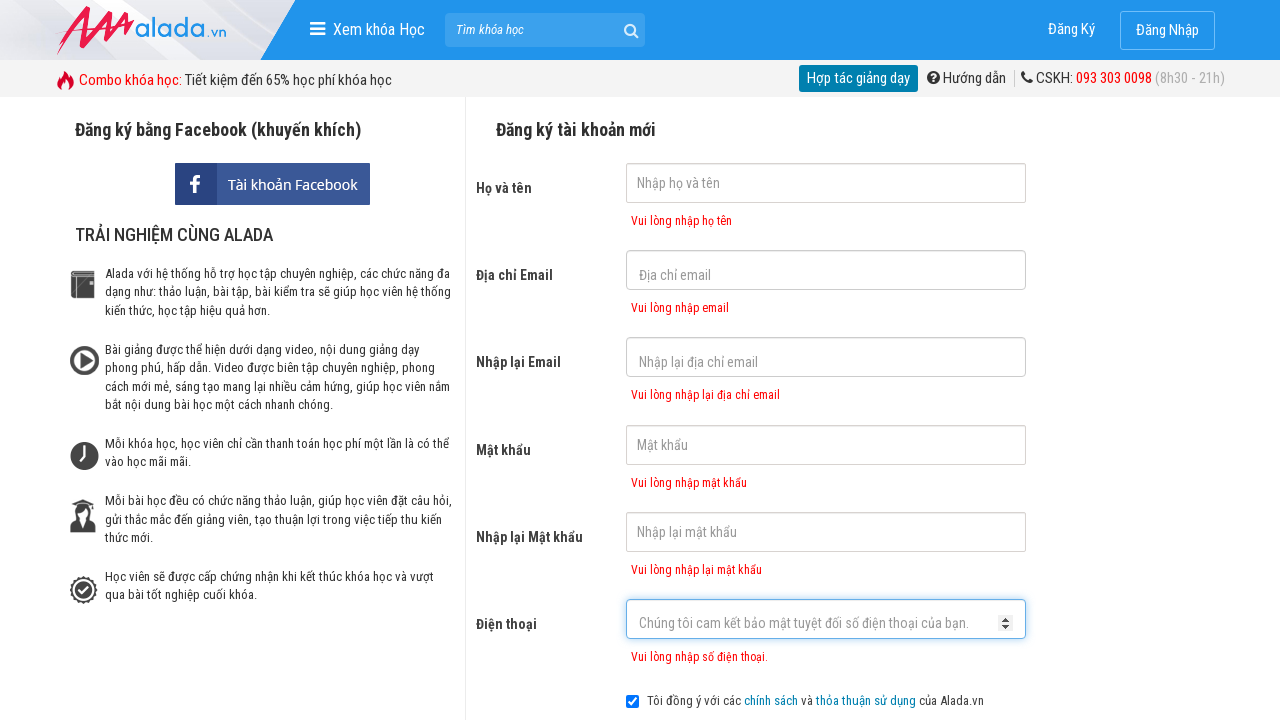

Email error message appeared
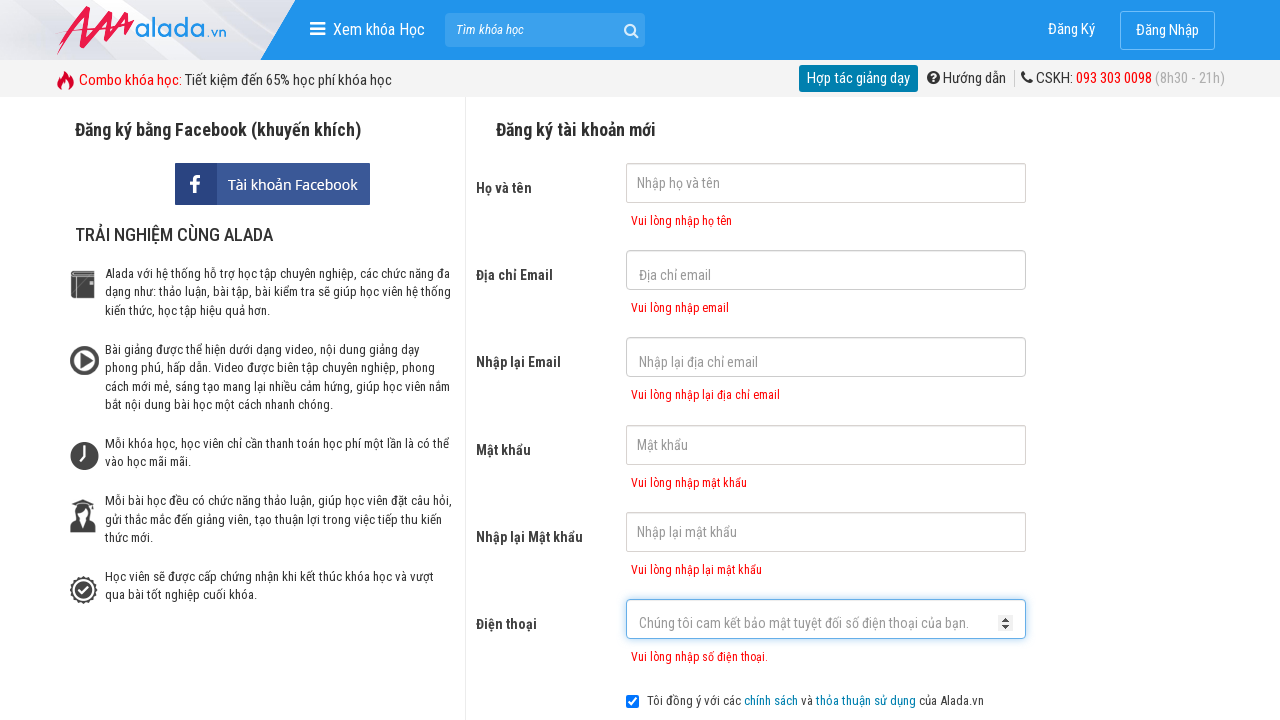

Confirm email error message appeared
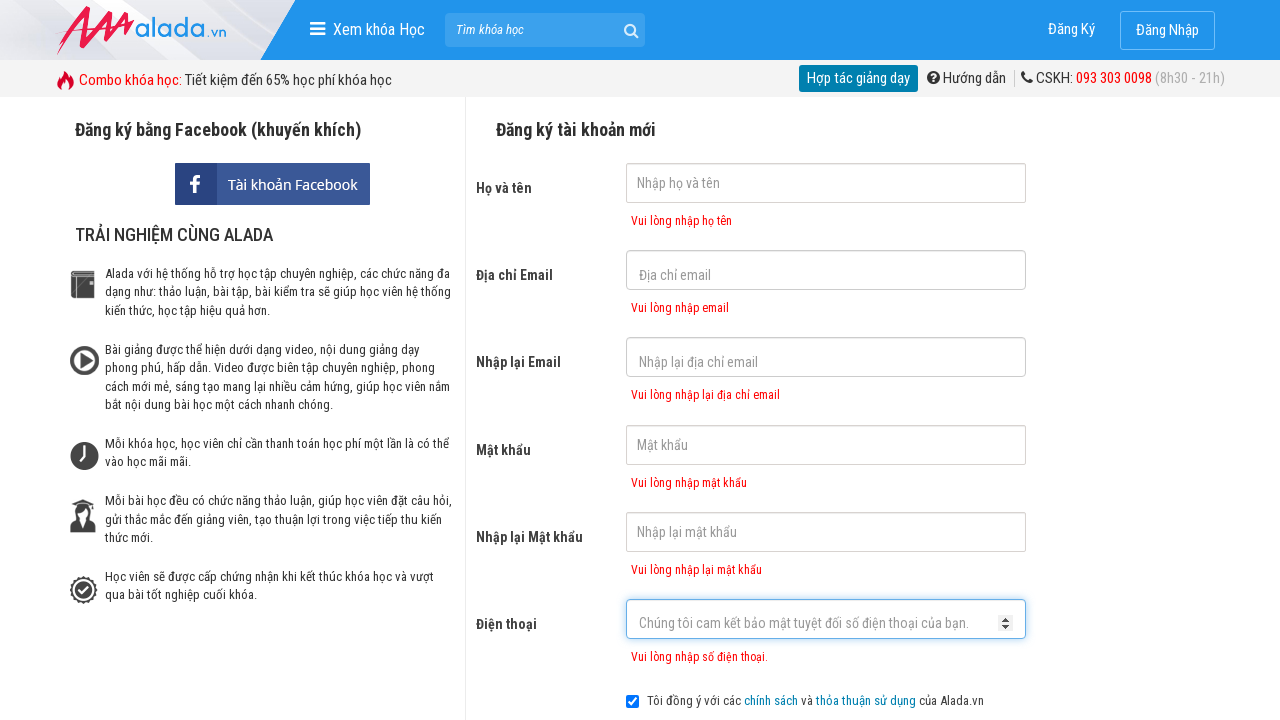

Password error message appeared
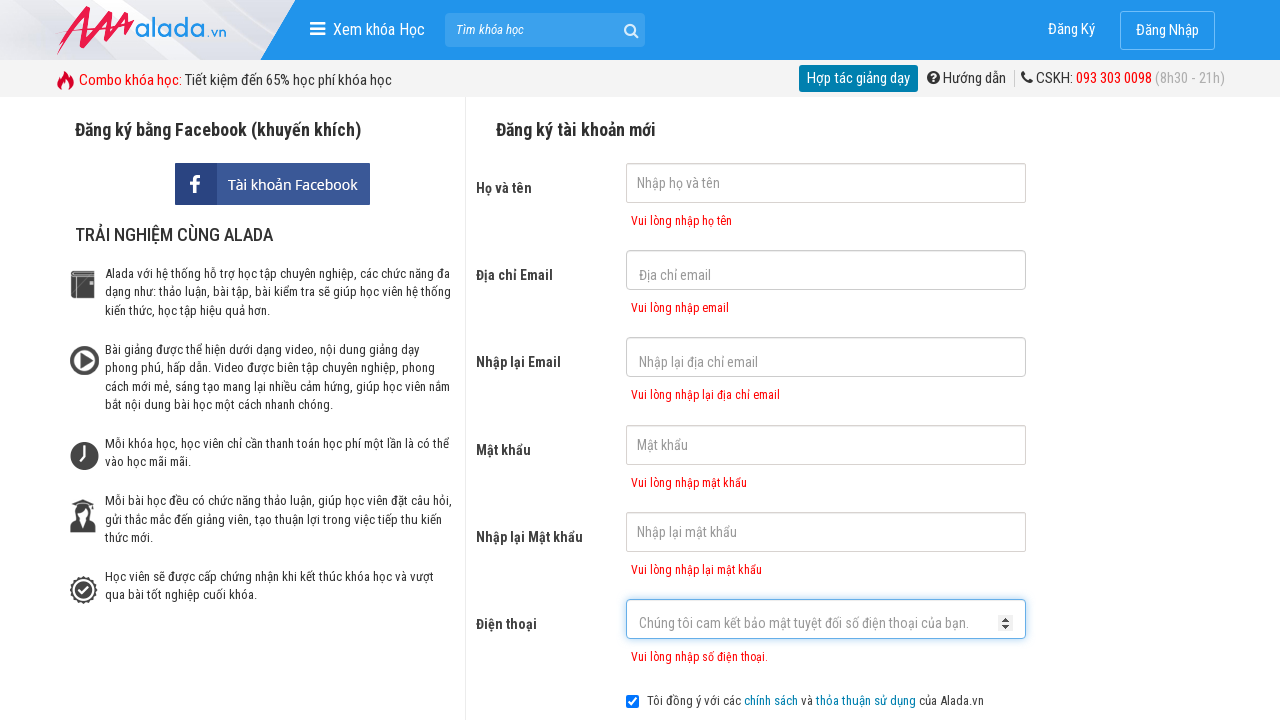

Confirm password error message appeared
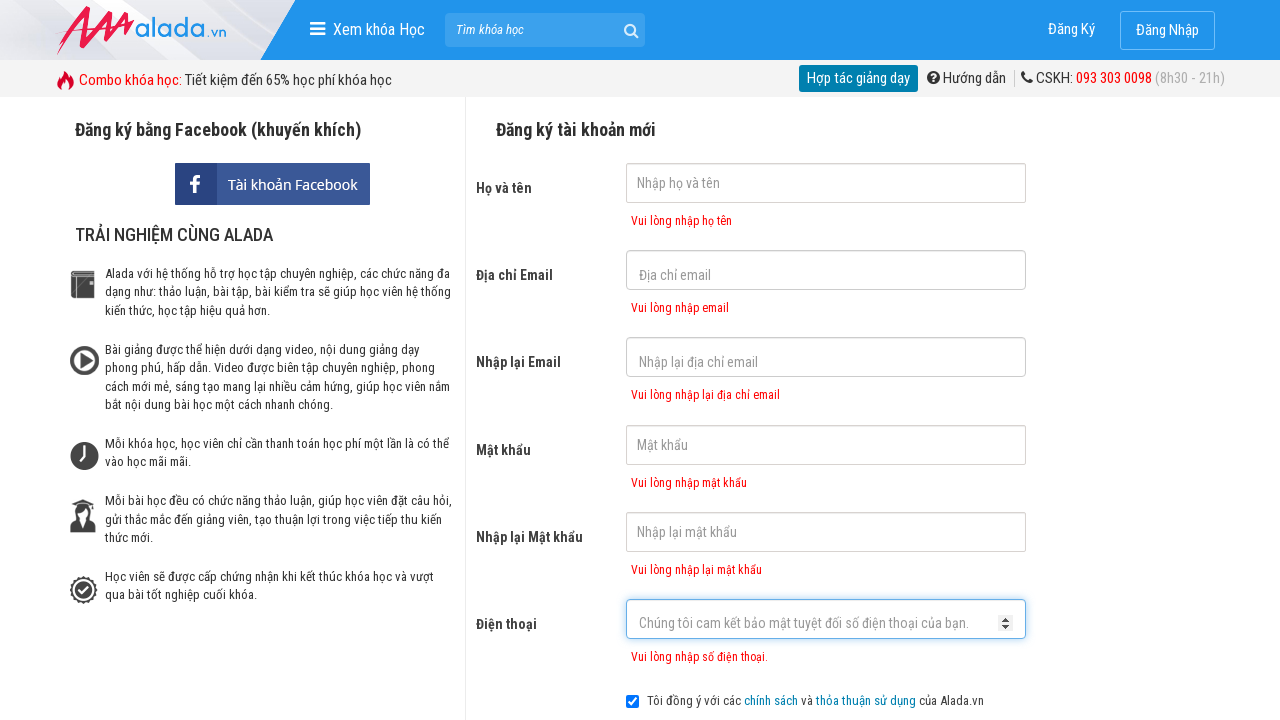

Phone error message appeared
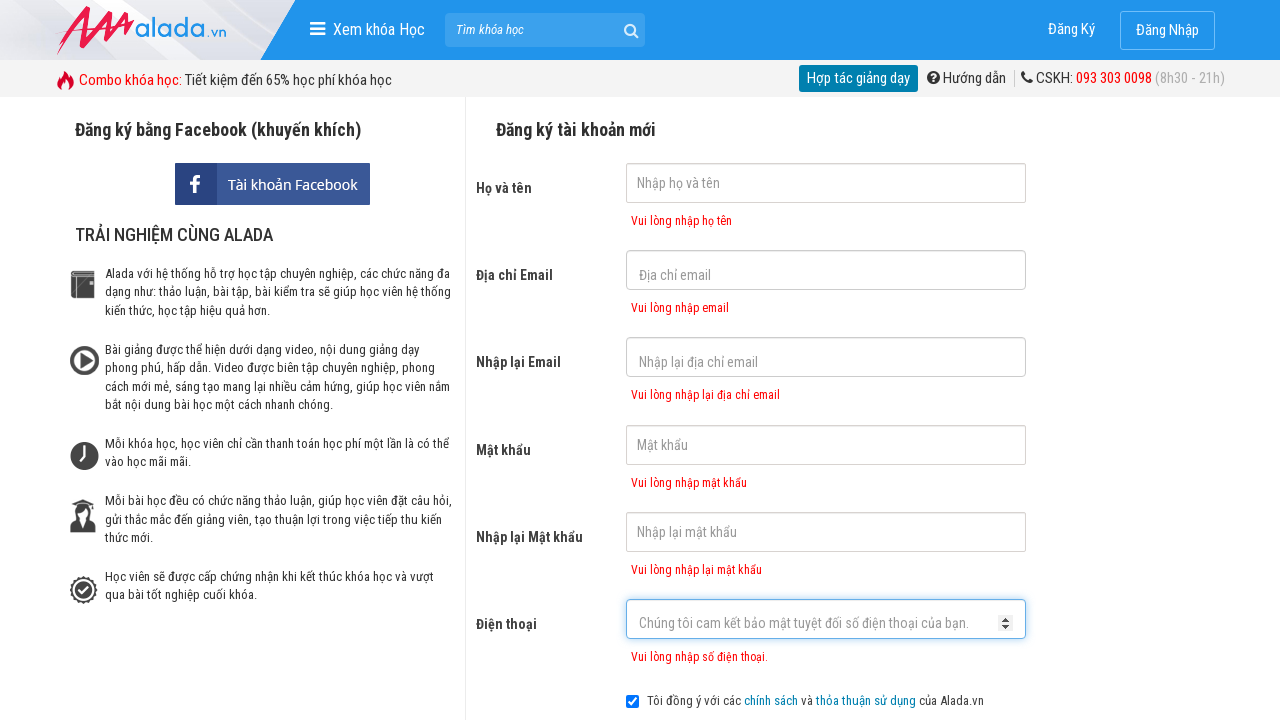

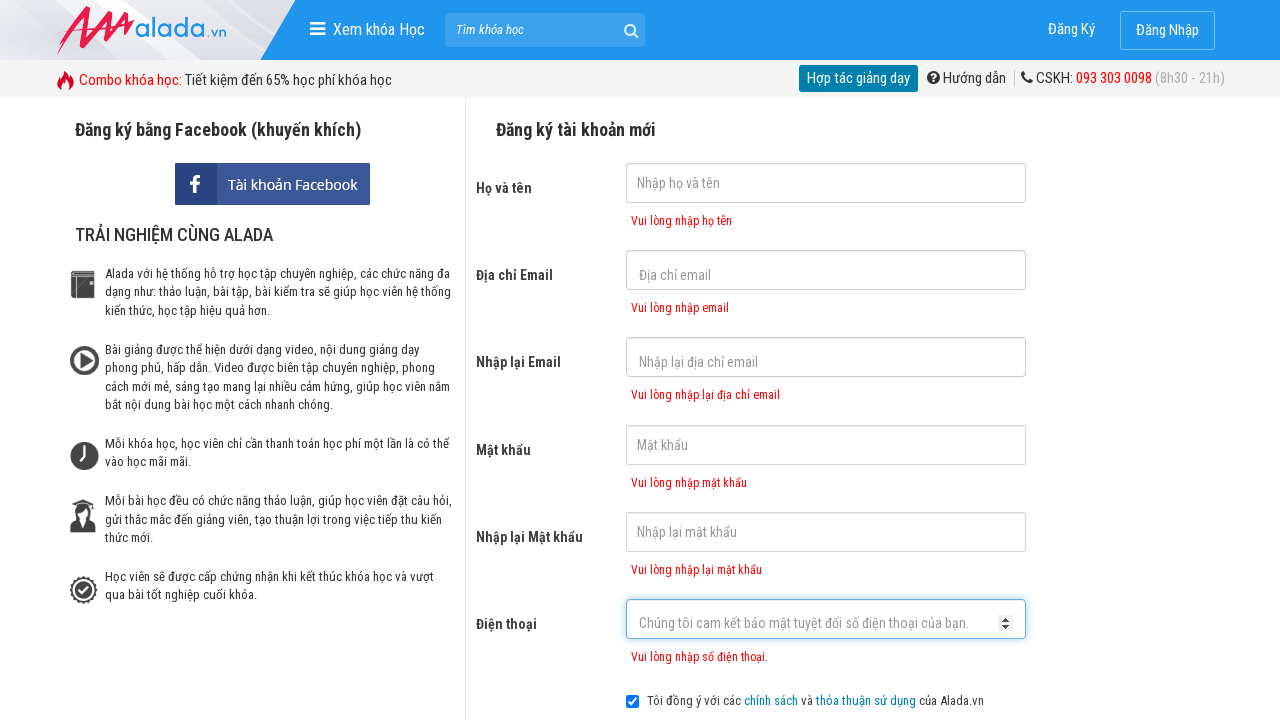